Tests that the Todo List App clears the text input field after adding an item by entering text, pressing Enter, and verifying the input is empty

Starting URL: https://todo-app.serenity-js.org/

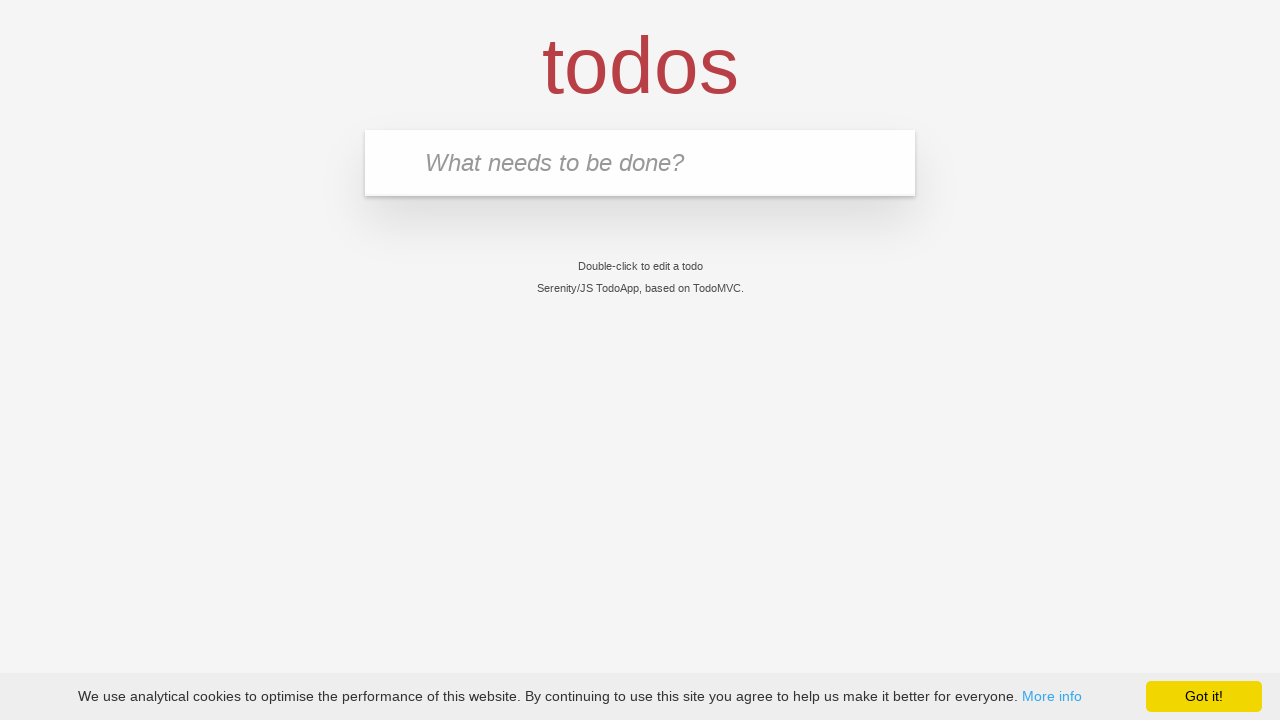

Waited for input field with class 'new-todo' to load
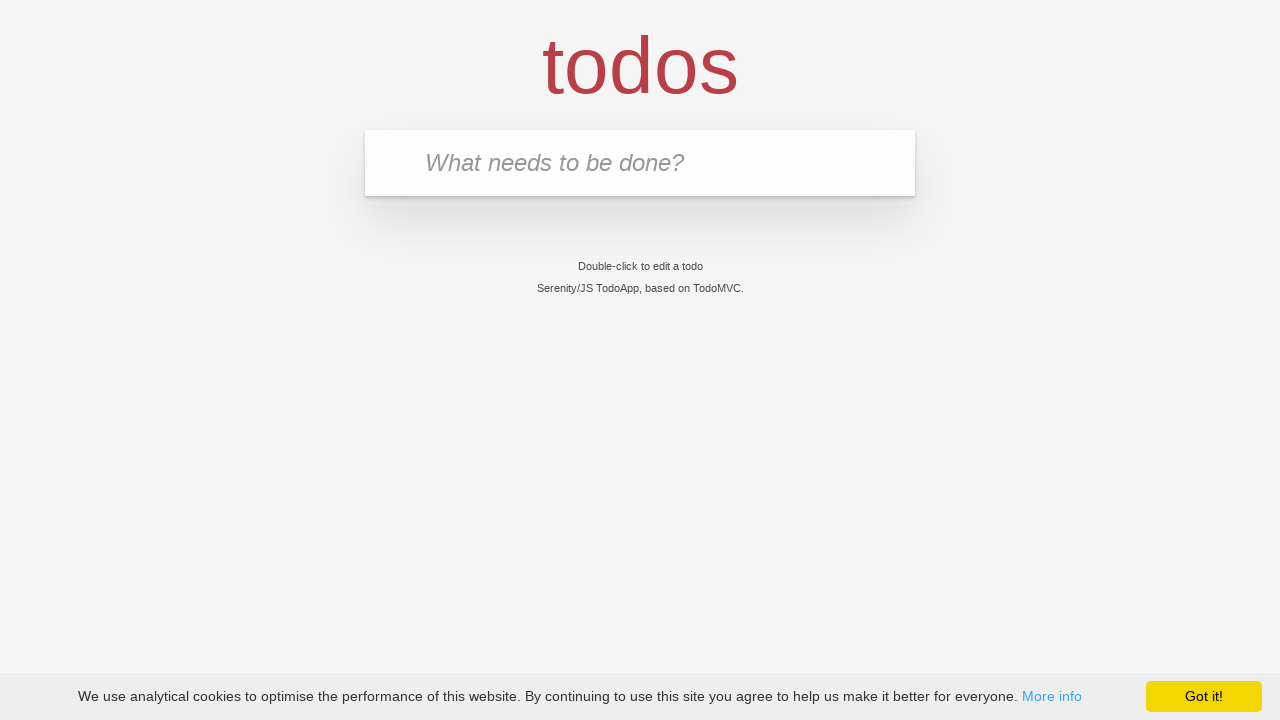

Filled input field with 'buy some cheese' on input.new-todo
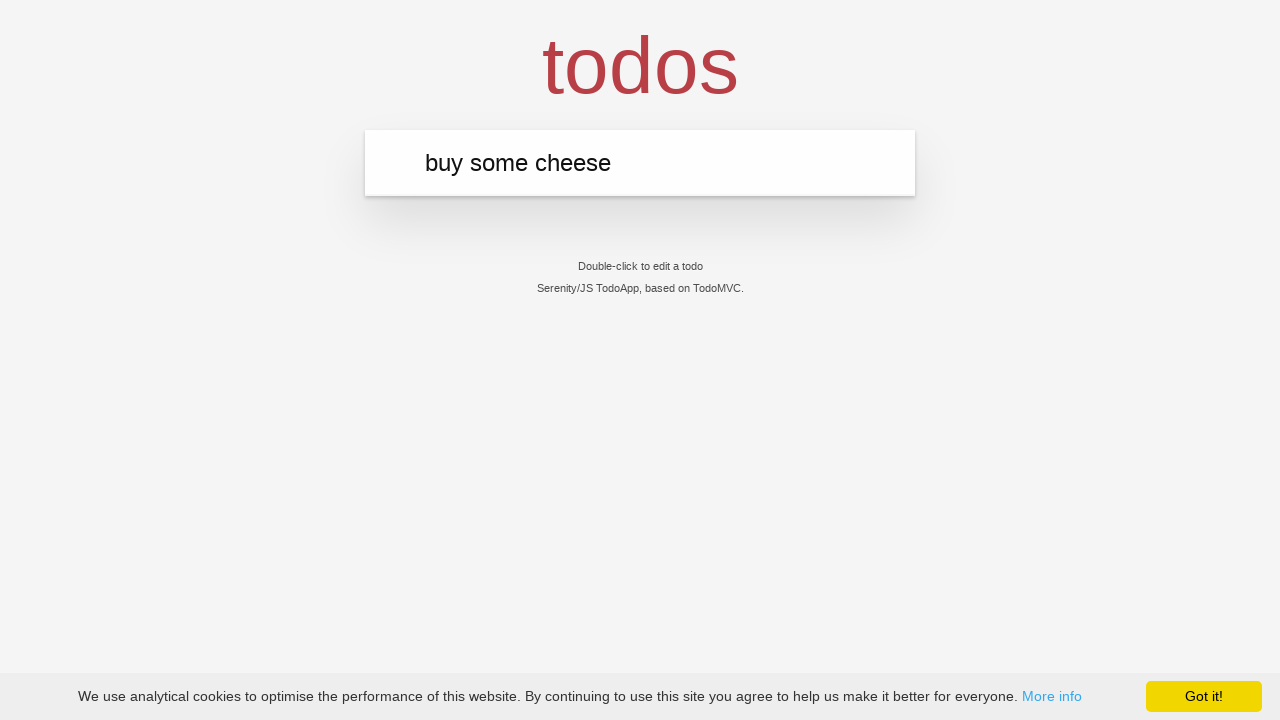

Pressed Enter to submit the todo item on input.new-todo
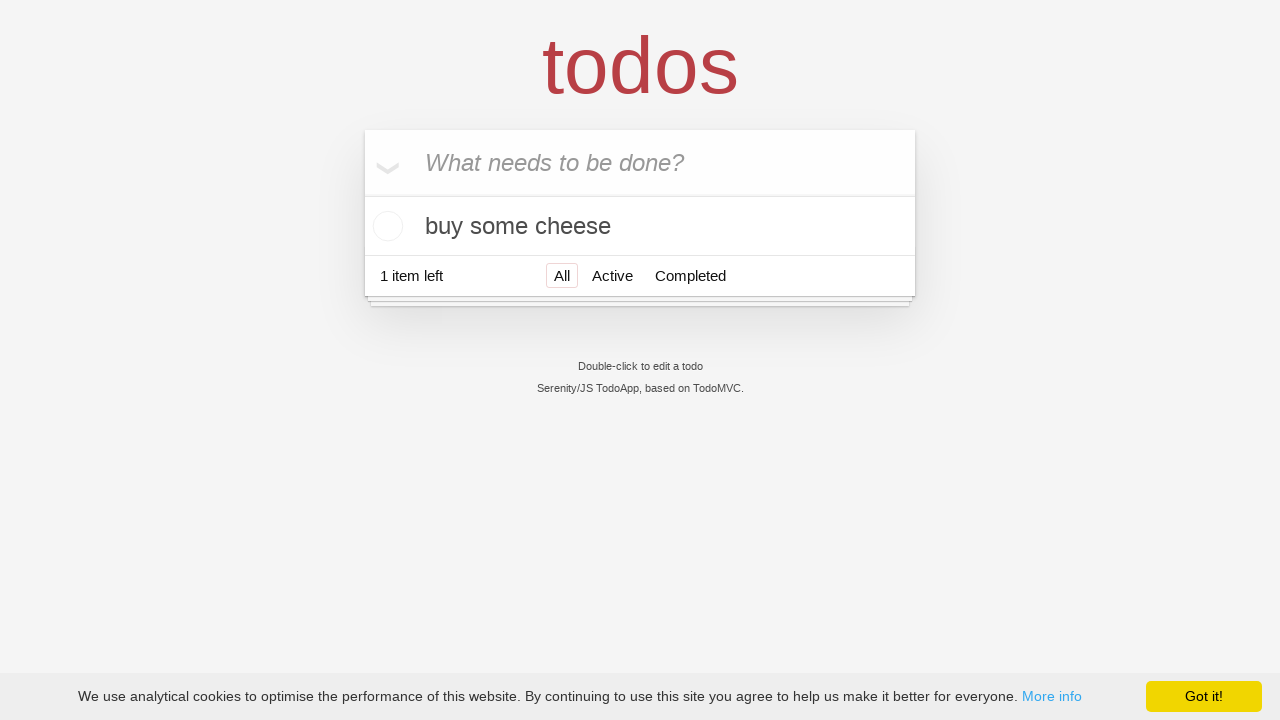

Waited for todo item 'buy some cheese' to appear in the list
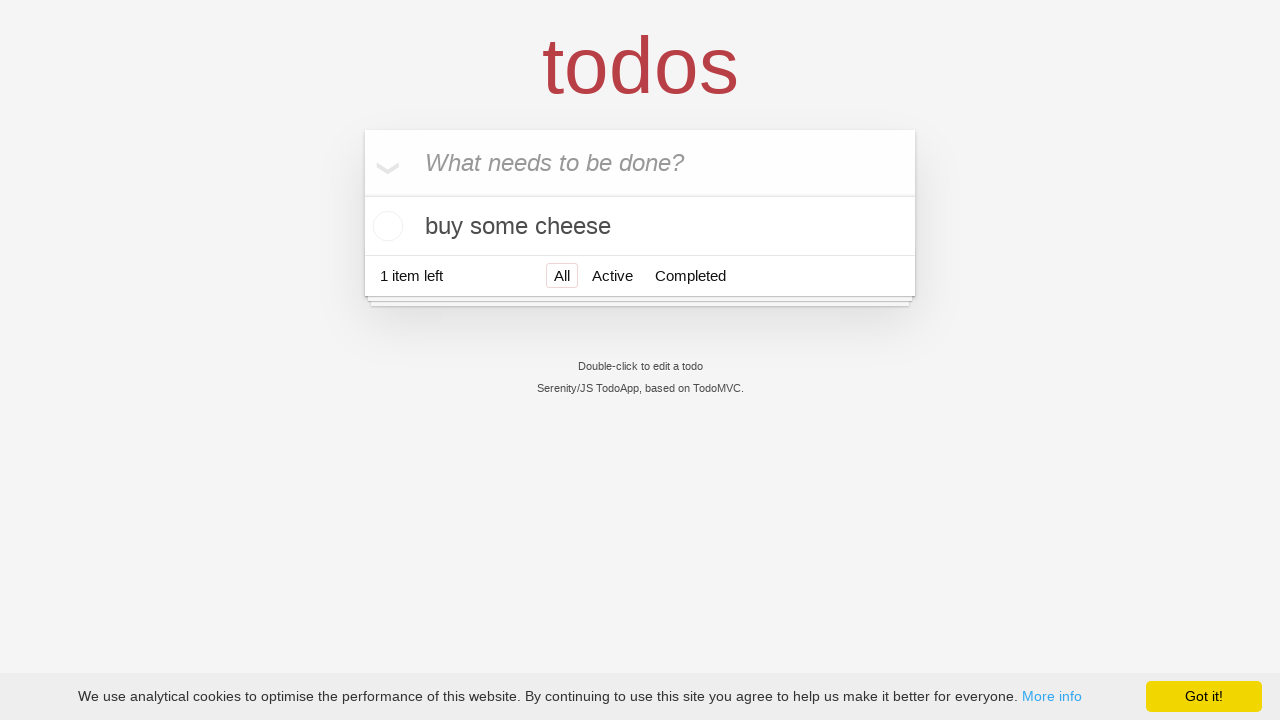

Retrieved input field value to verify it was cleared
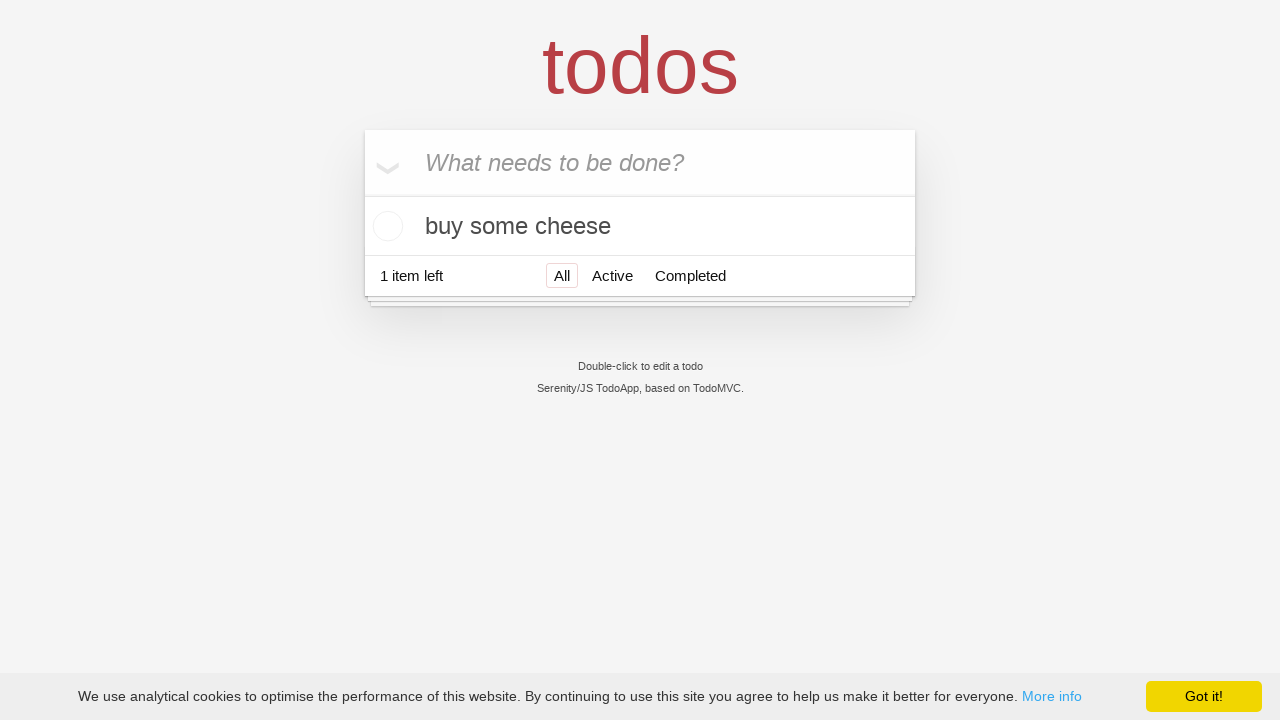

Assertion passed: input field is empty after adding todo item
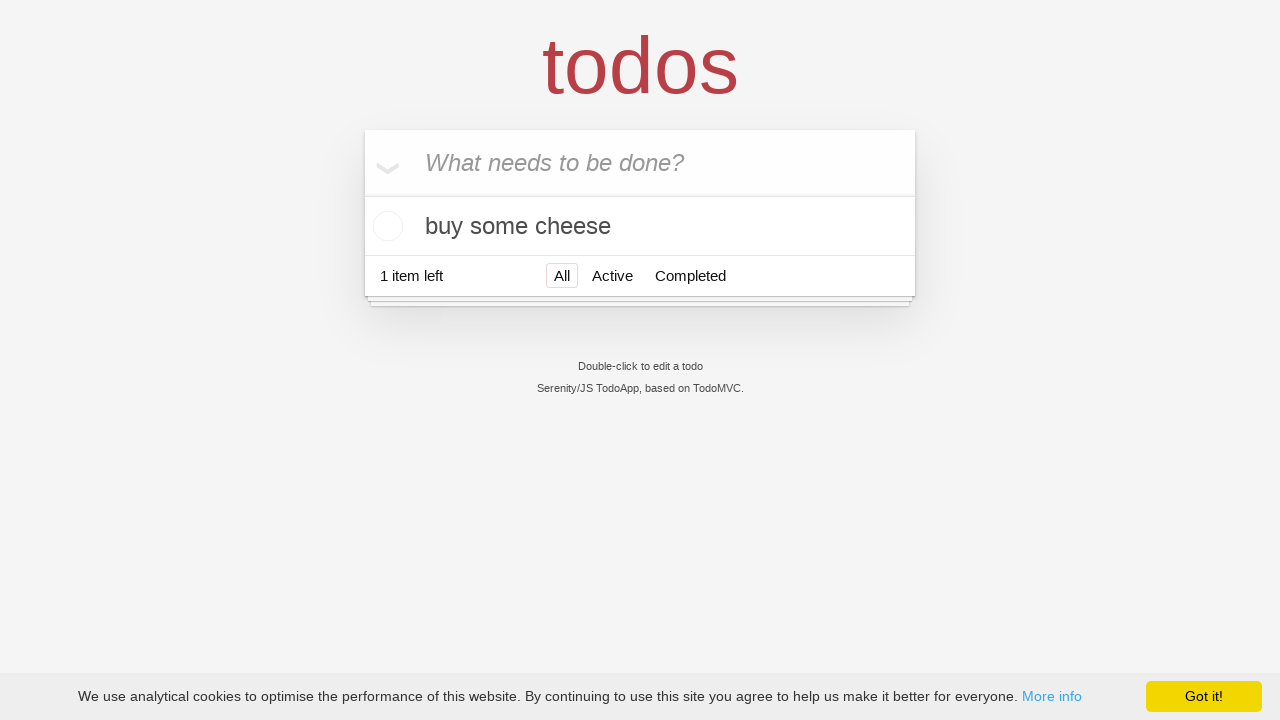

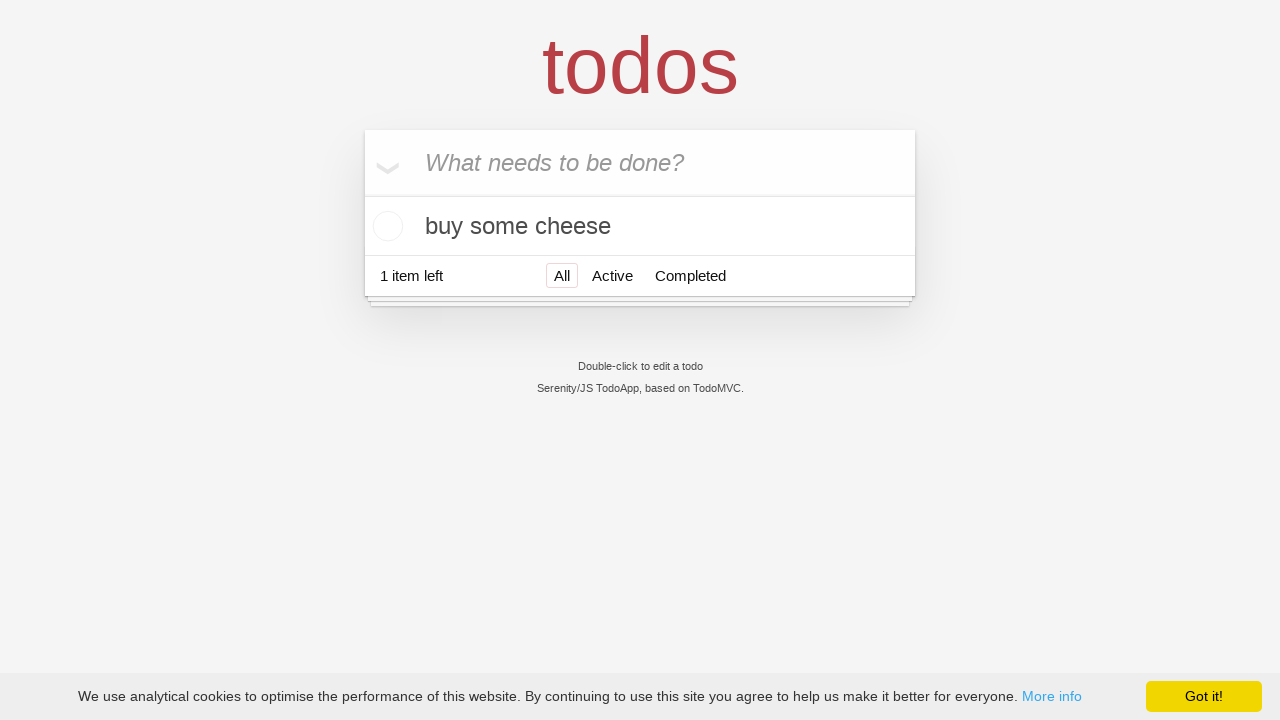